Tests table handling functionality including verifying table structure (rows/columns), selecting product checkboxes, and navigating through pagination pages.

Starting URL: https://testautomationpractice.blogspot.com/

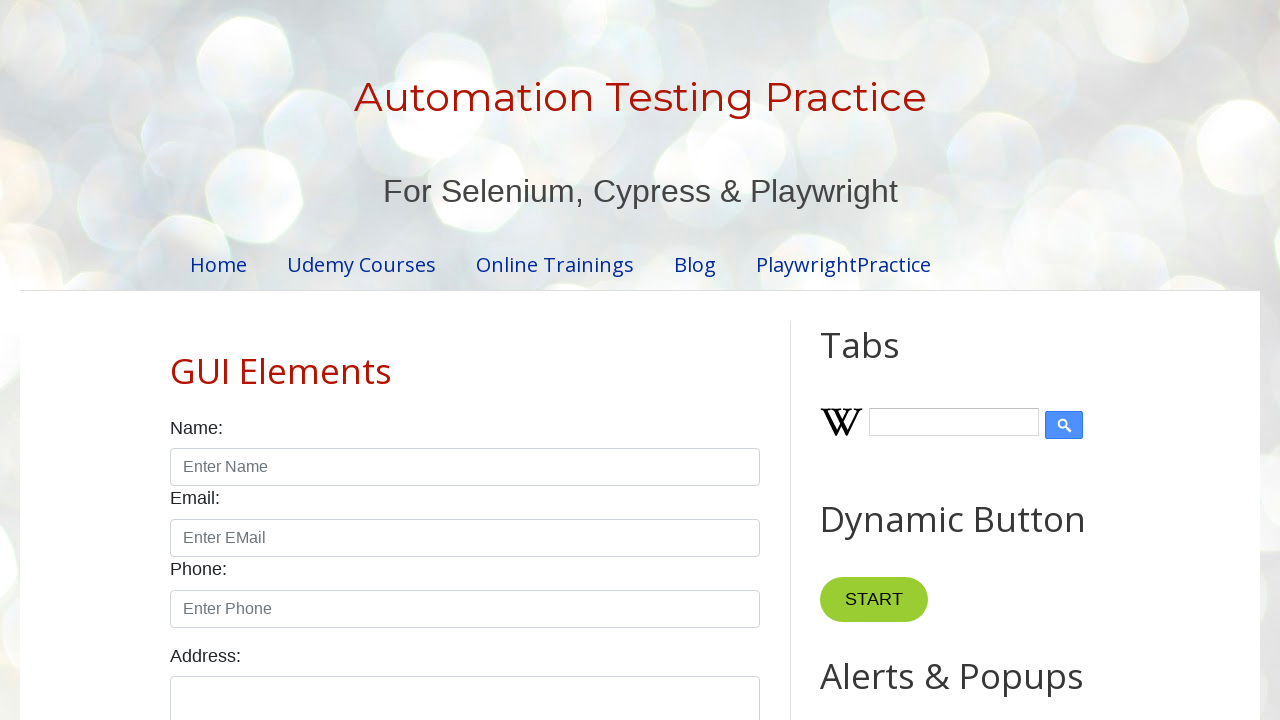

Product table is visible
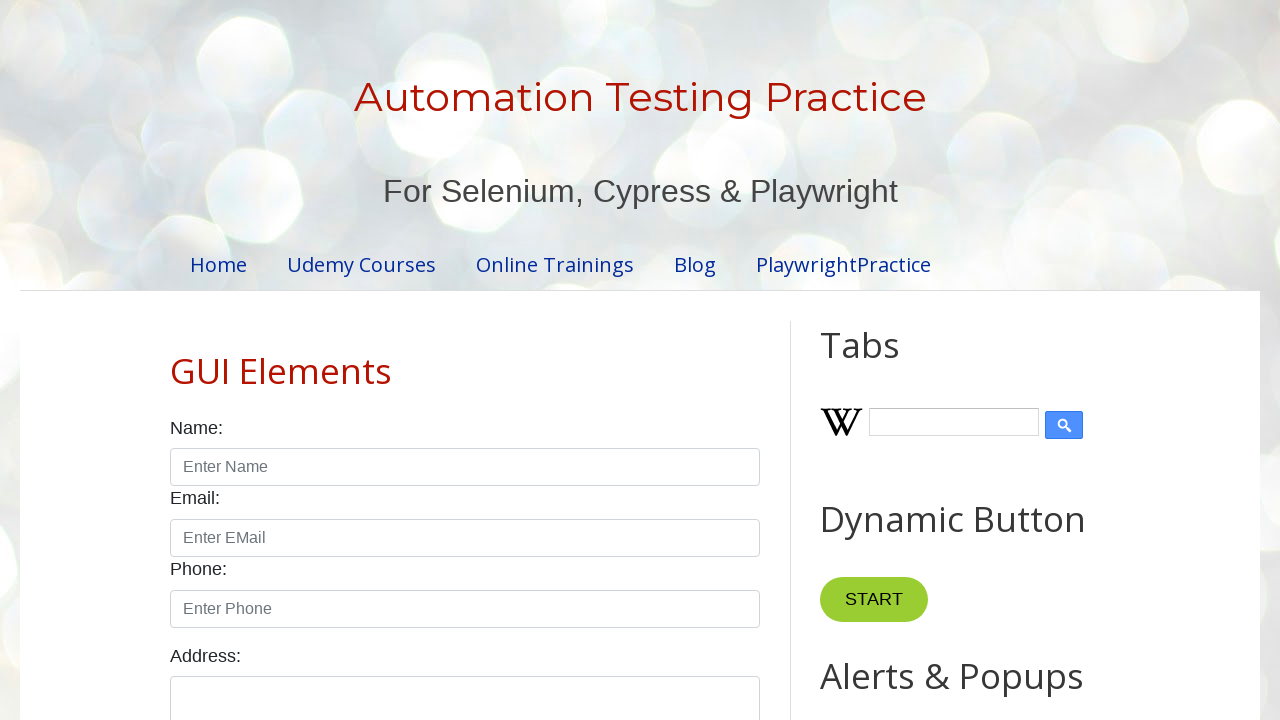

Located table columns and rows for structure verification
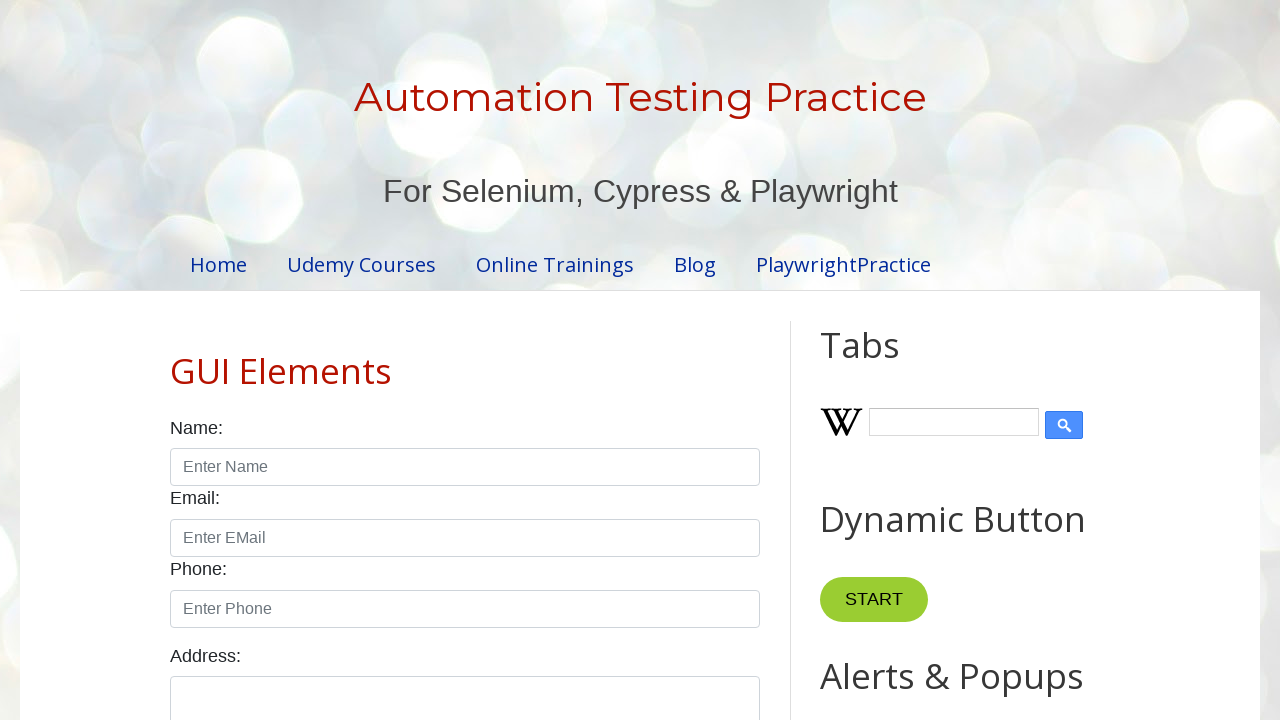

Selected Smartphone product checkbox at (651, 361) on #productTable >> tbody tr >> internal:has-text="Smartphone"i >> internal:has="td
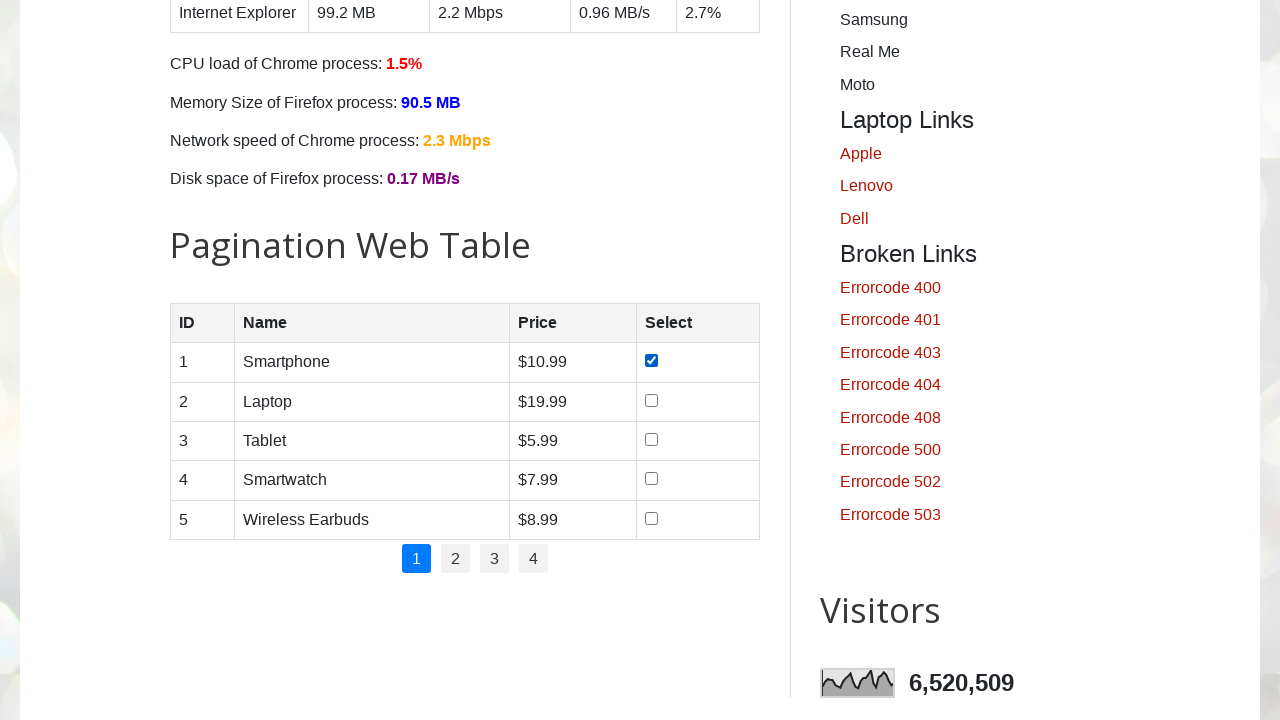

Selected Laptop product checkbox at (651, 400) on #productTable >> tbody tr >> internal:has-text="Laptop"i >> internal:has="td" >>
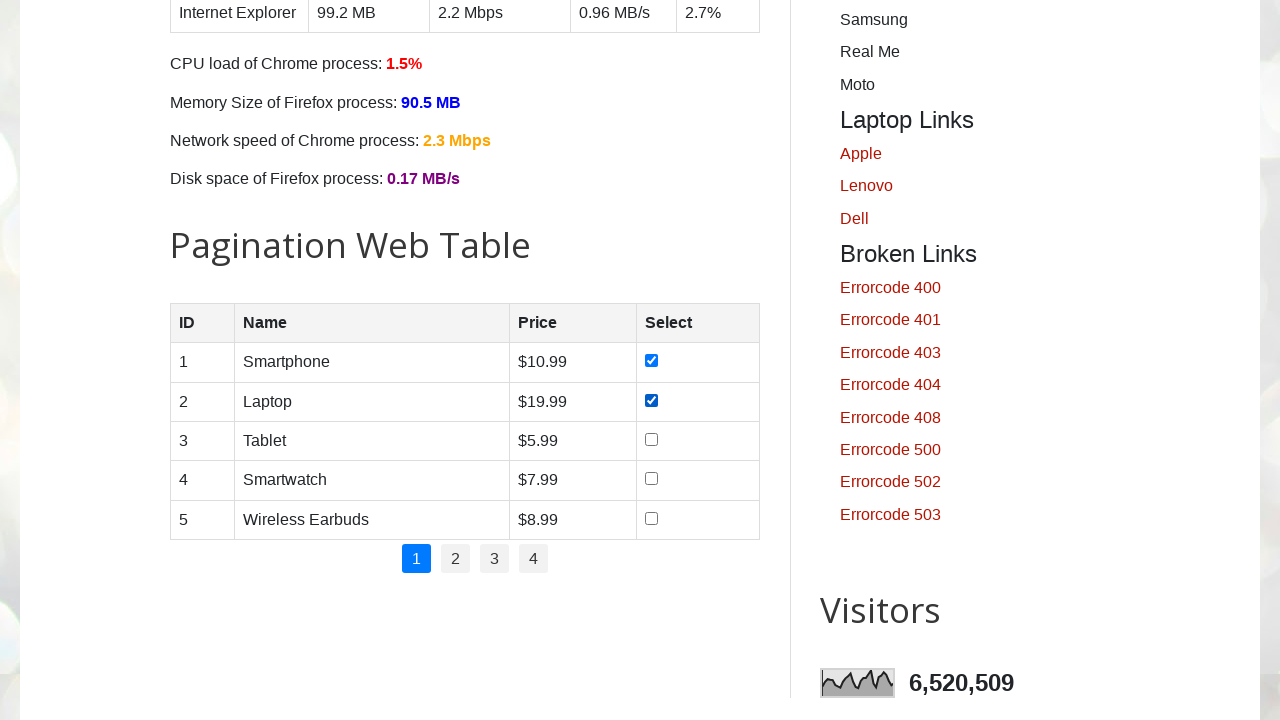

Selected Tablet product checkbox at (651, 439) on #productTable >> tbody tr >> internal:has-text="Tablet"i >> internal:has="td" >>
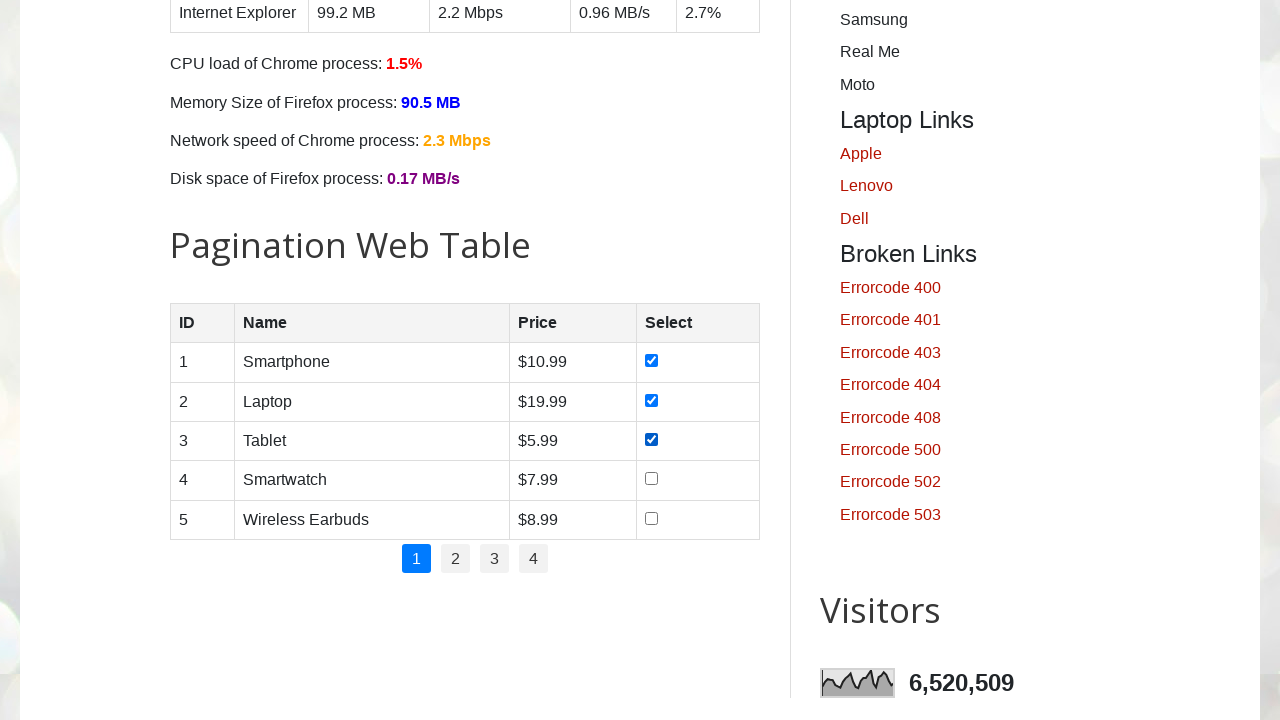

Selected SmartWatch product checkbox at (651, 479) on #productTable >> tbody tr >> internal:has-text="SmartWatch"i >> internal:has="td
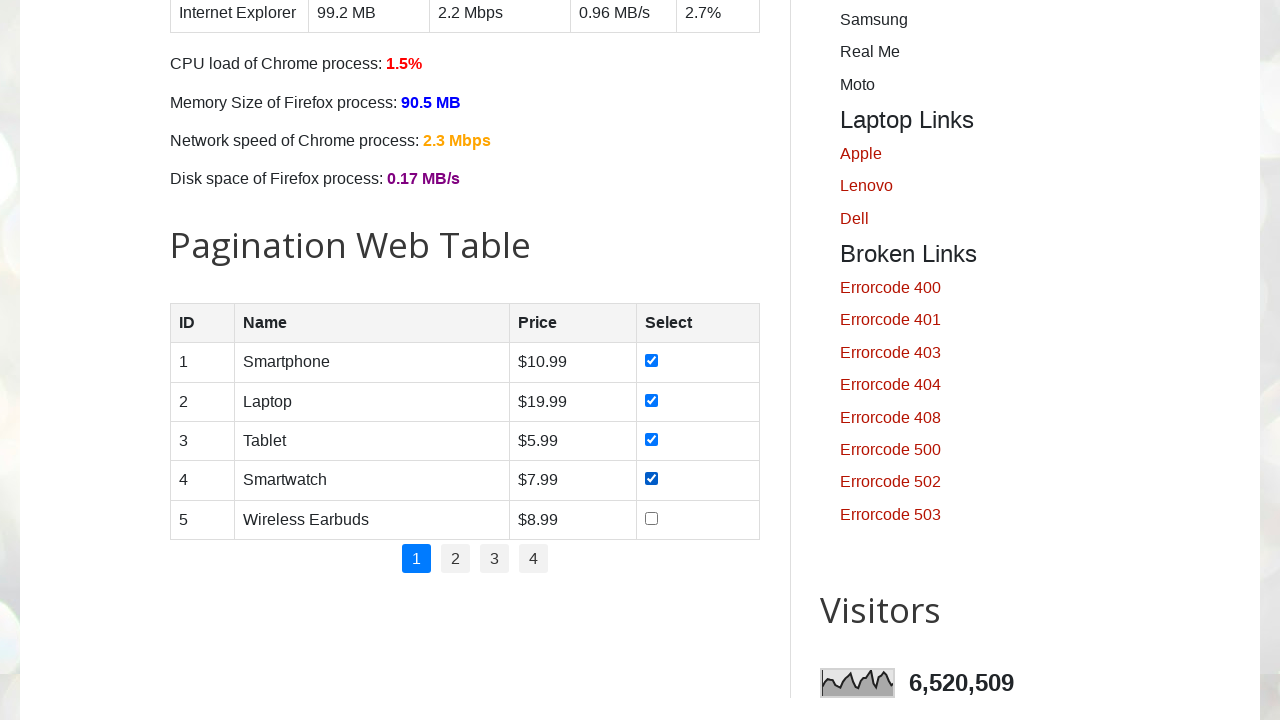

Clicked pagination page 1 at (416, 559) on #pagination >> li >> nth=0
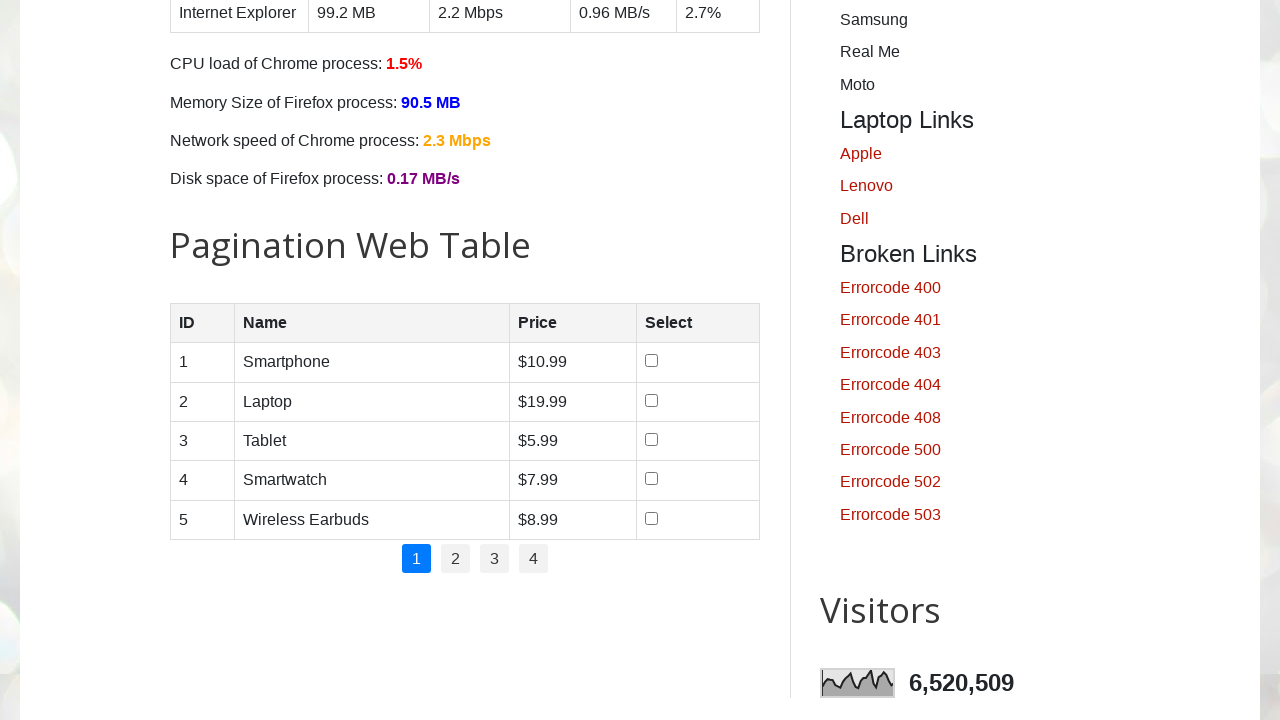

Waited for page 1 to load
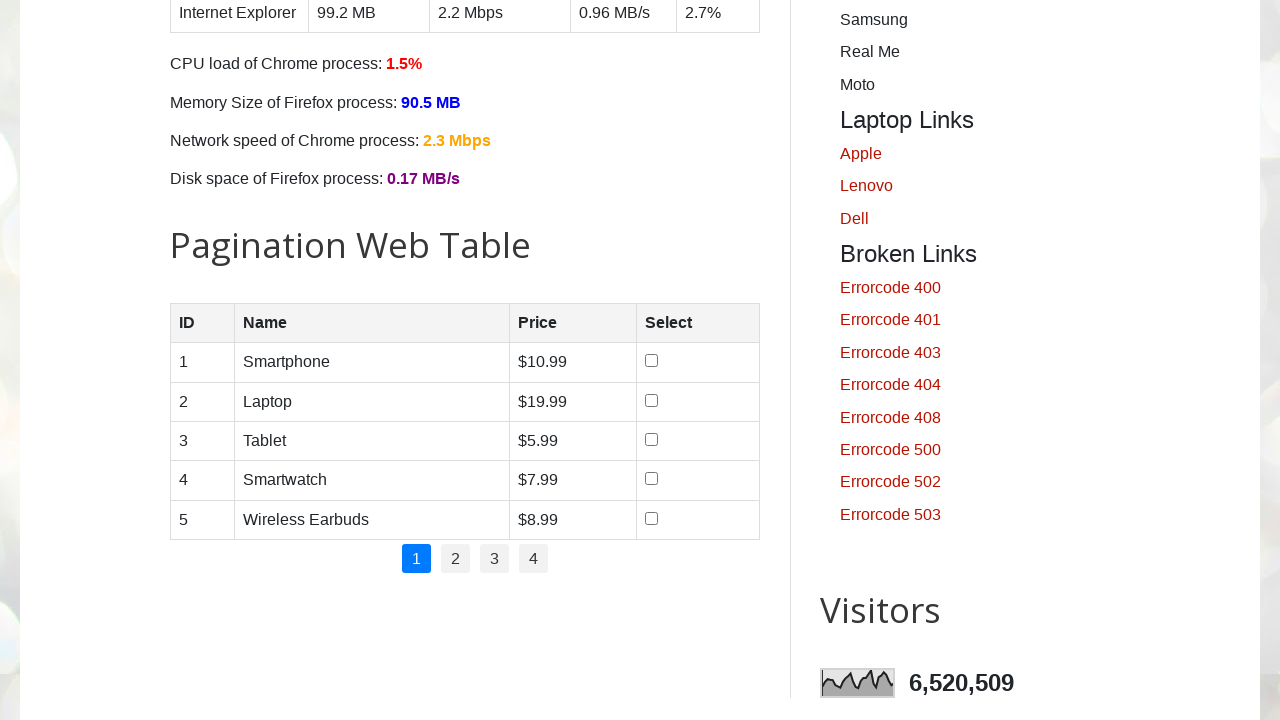

Clicked pagination page 2 at (456, 559) on #pagination >> li >> nth=1
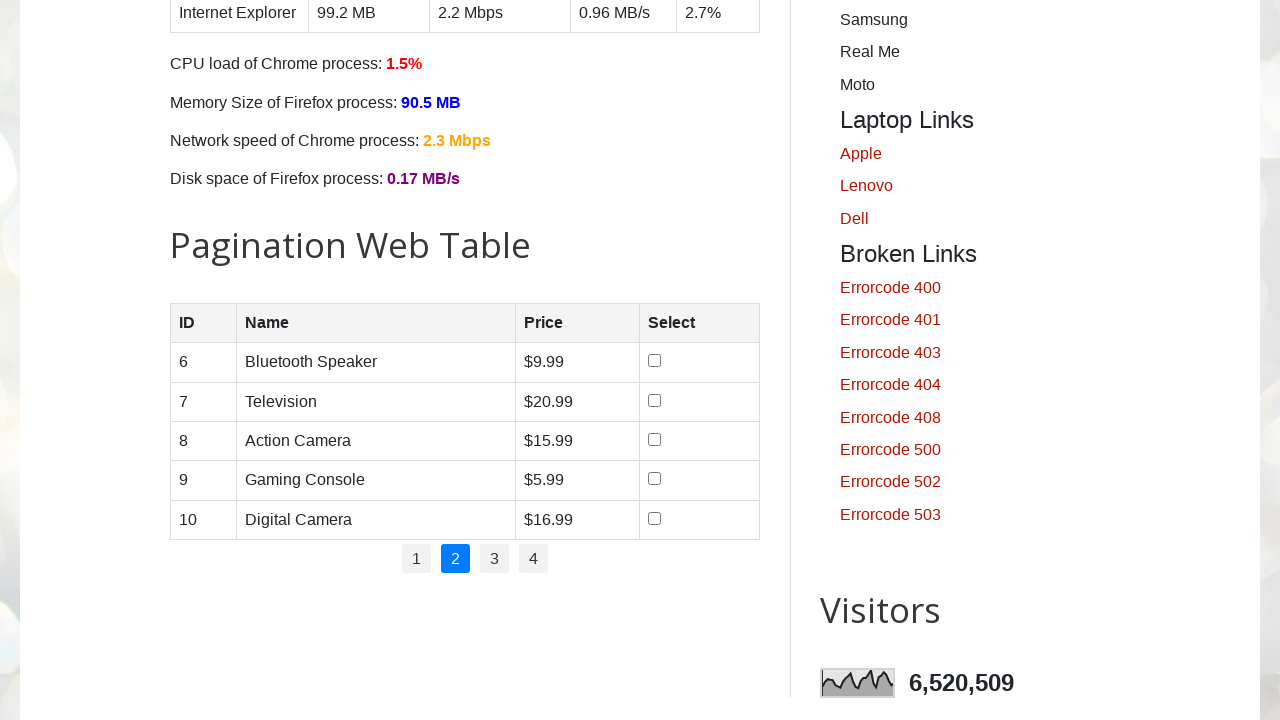

Waited for page 2 to load
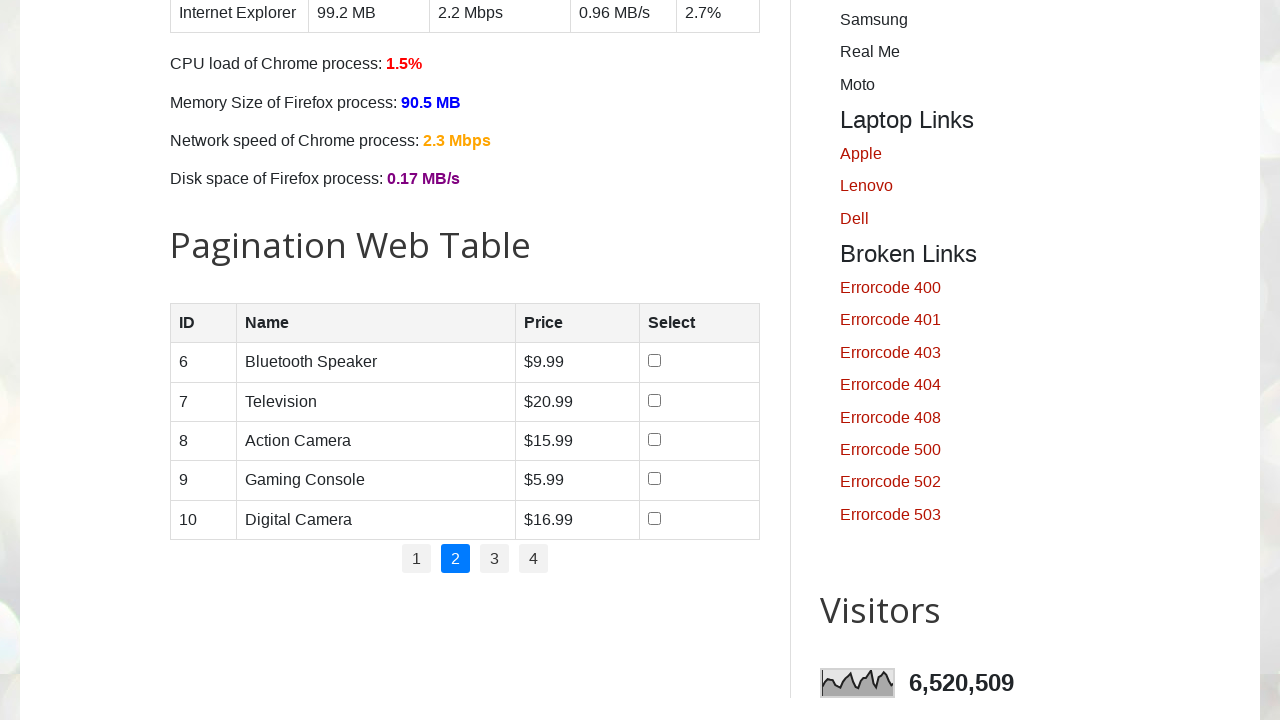

Clicked pagination page 3 at (494, 559) on #pagination >> li >> nth=2
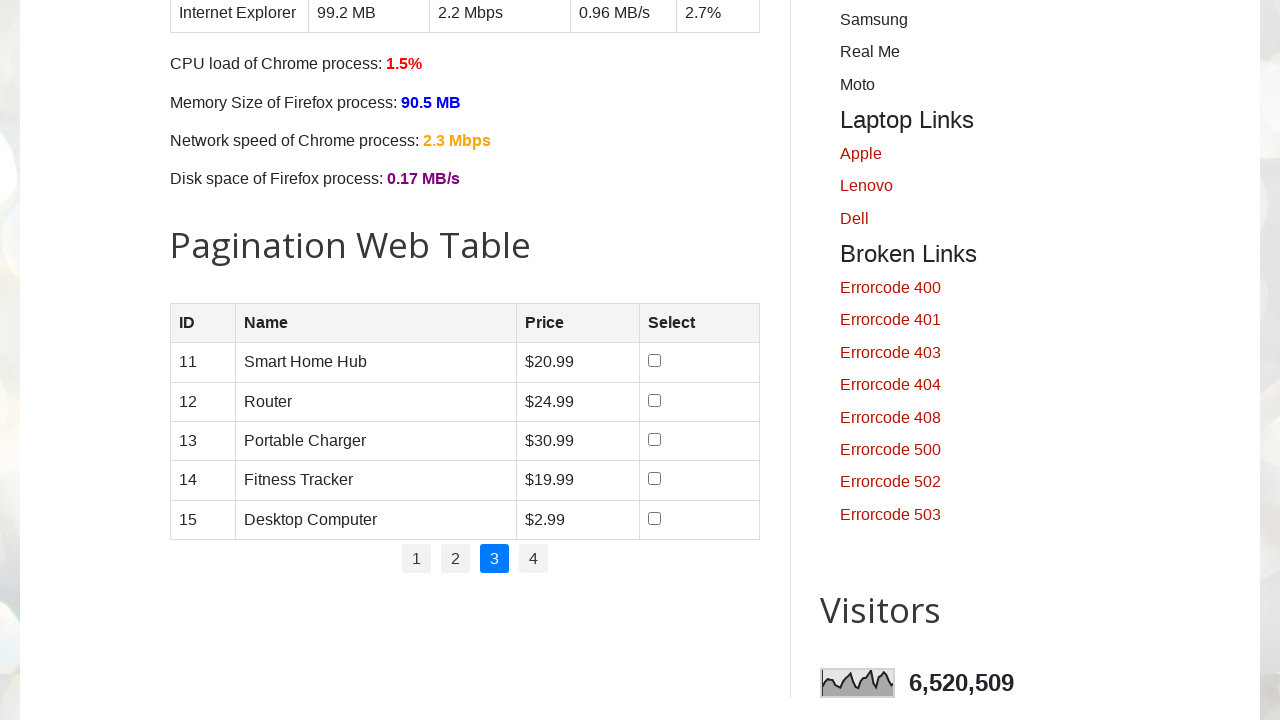

Waited for page 3 to load
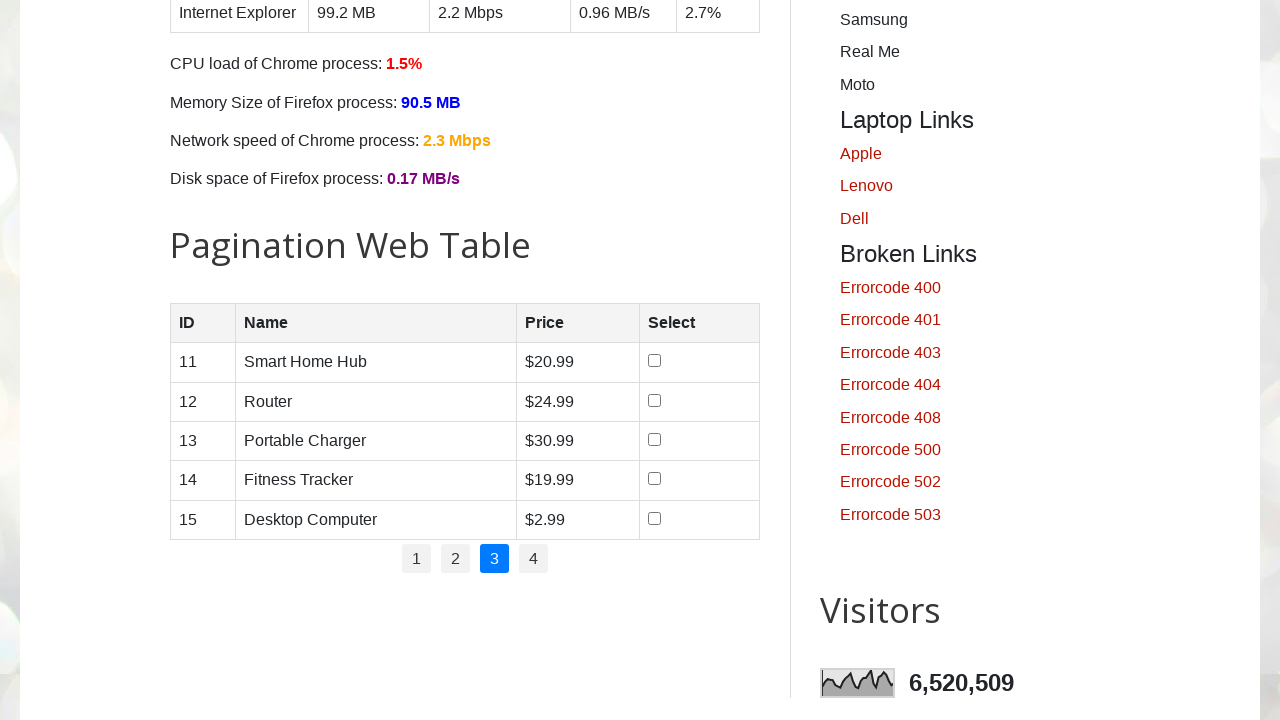

Clicked pagination page 4 at (534, 559) on #pagination >> li >> nth=3
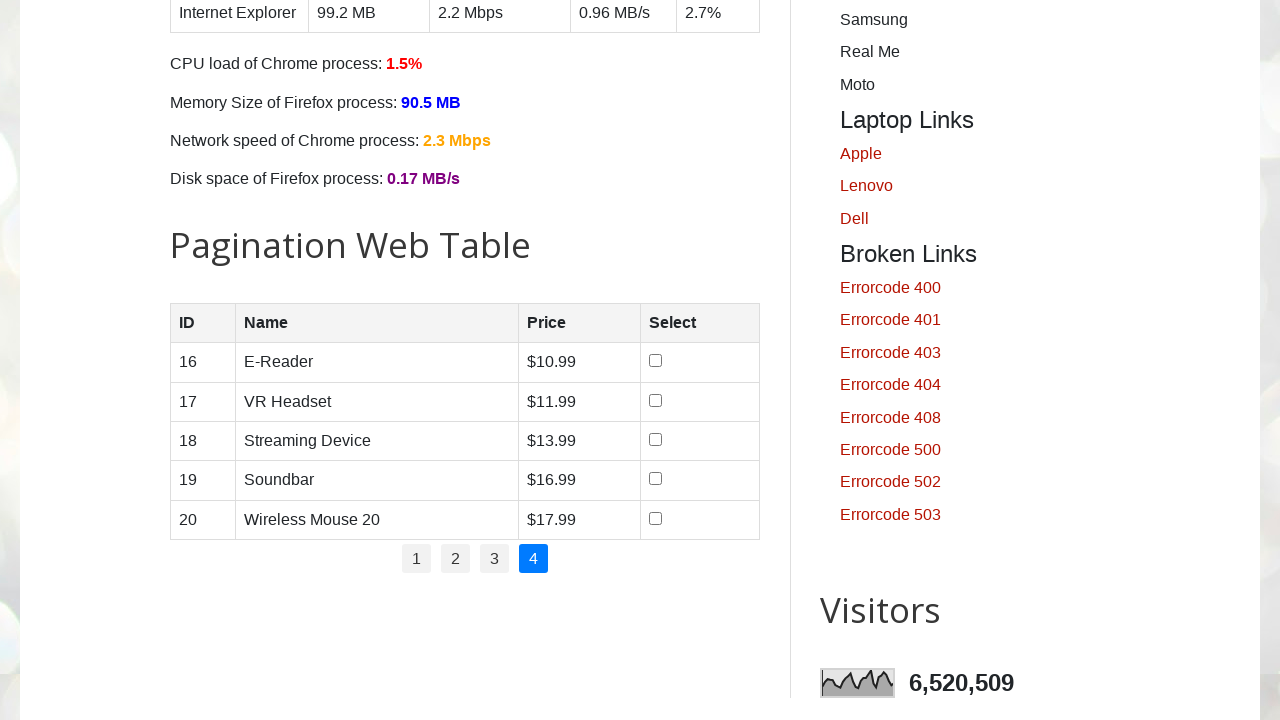

Waited for page 4 to load
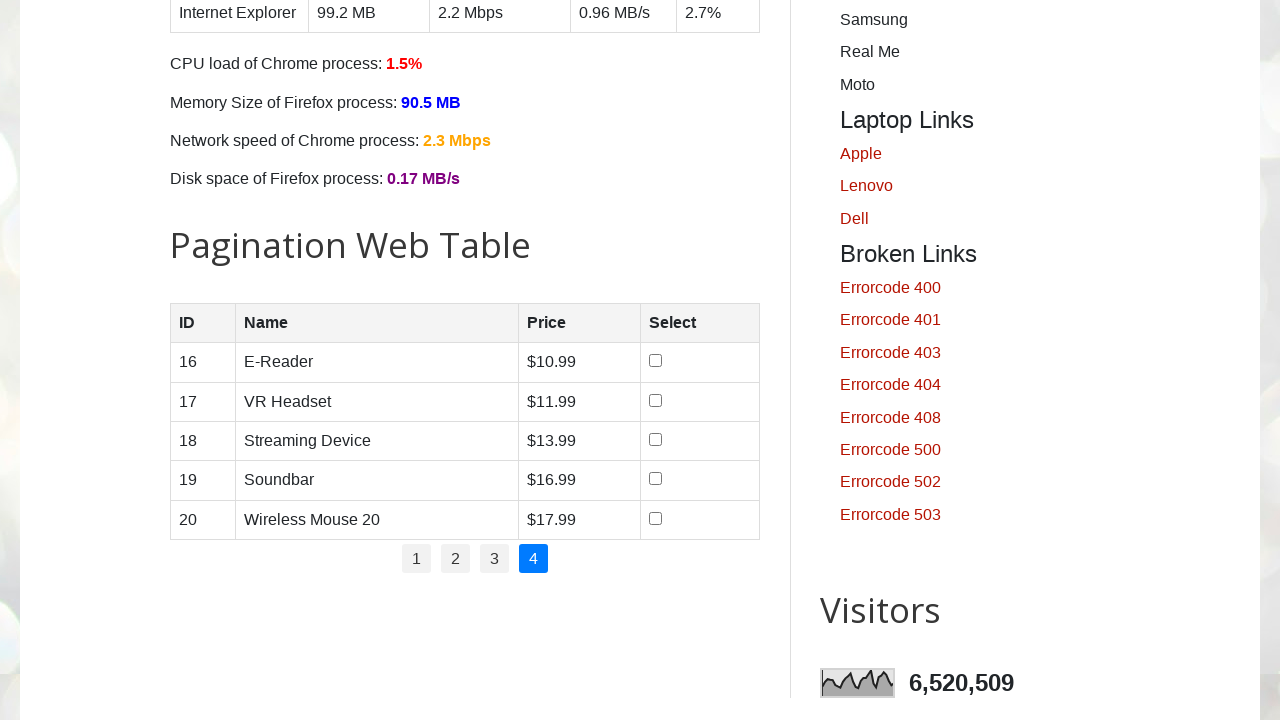

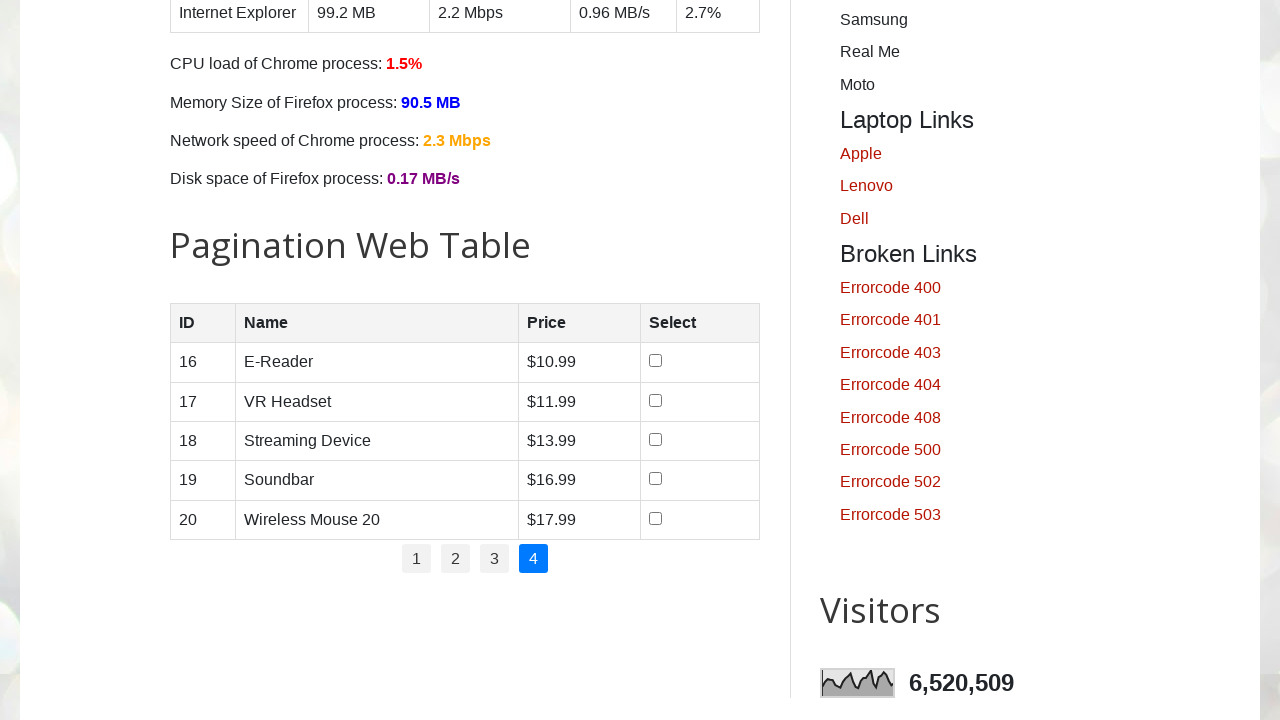